Tests jQuery UI slider functionality by dragging the slider handle horizontally using drag and drop actions

Starting URL: https://jqueryui.com/slider/

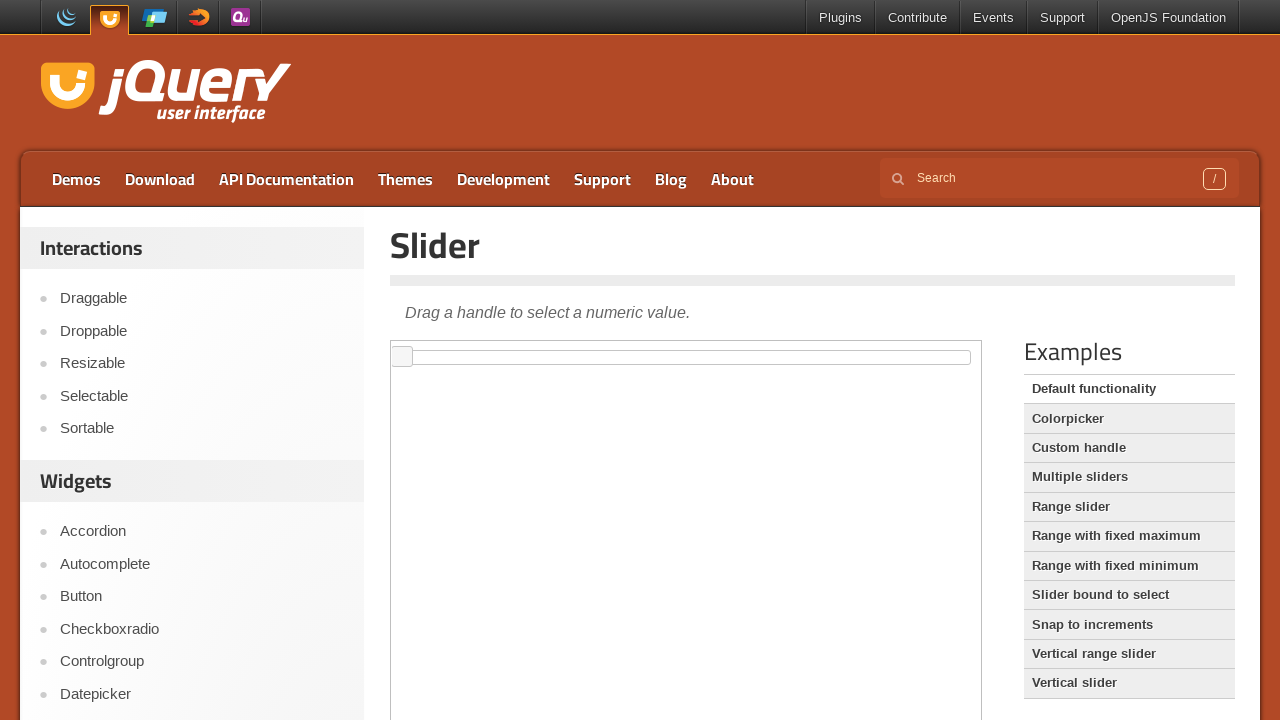

Waited for slider handle to load in iframe
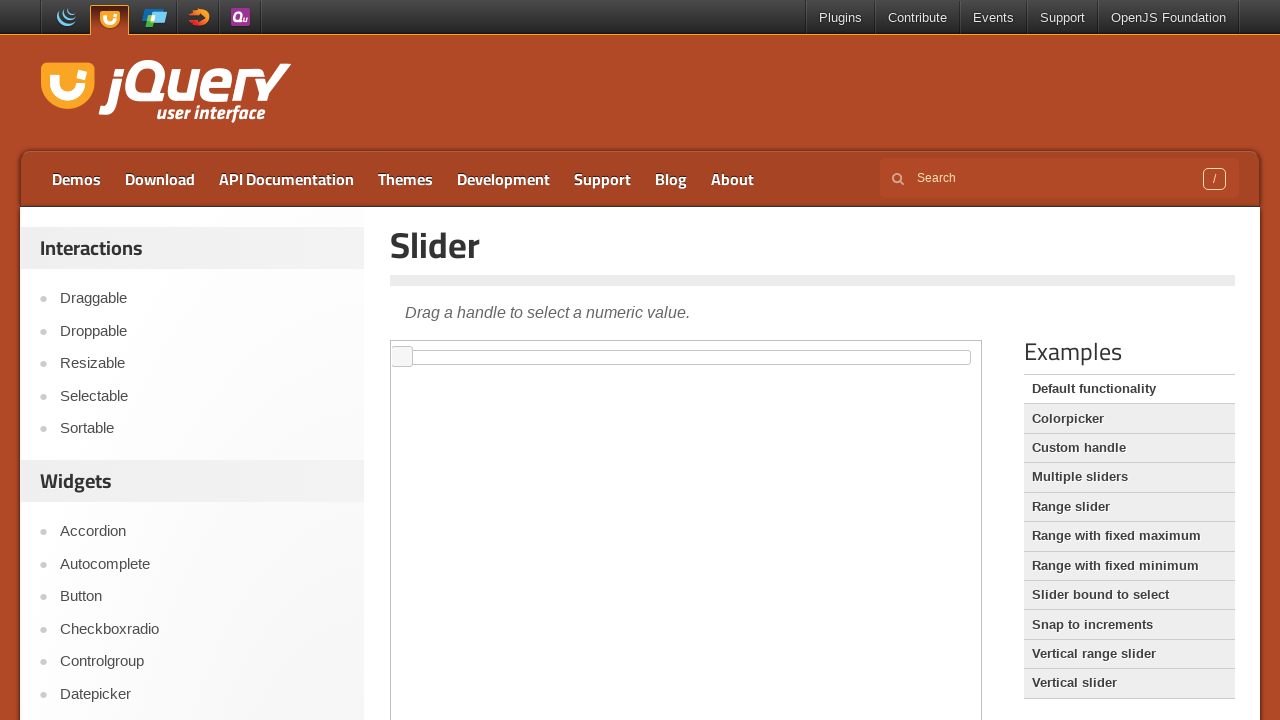

Located the iframe containing the slider
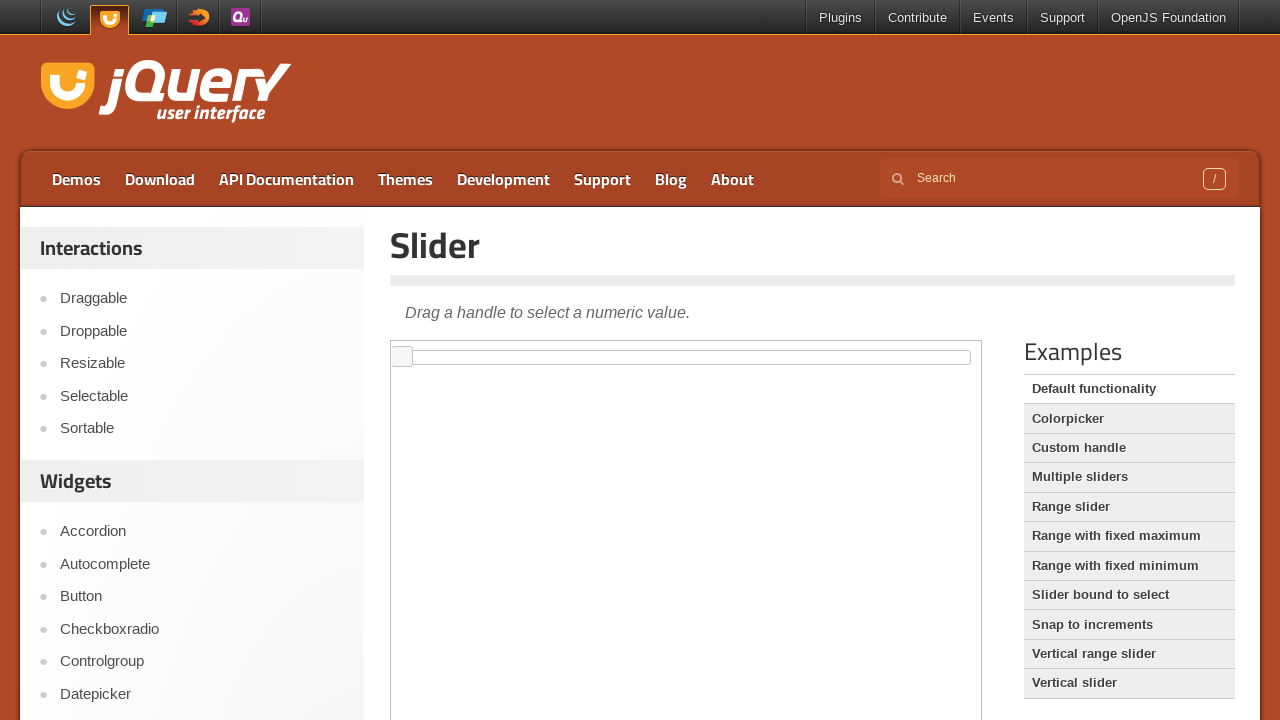

Located the slider handle element within the iframe
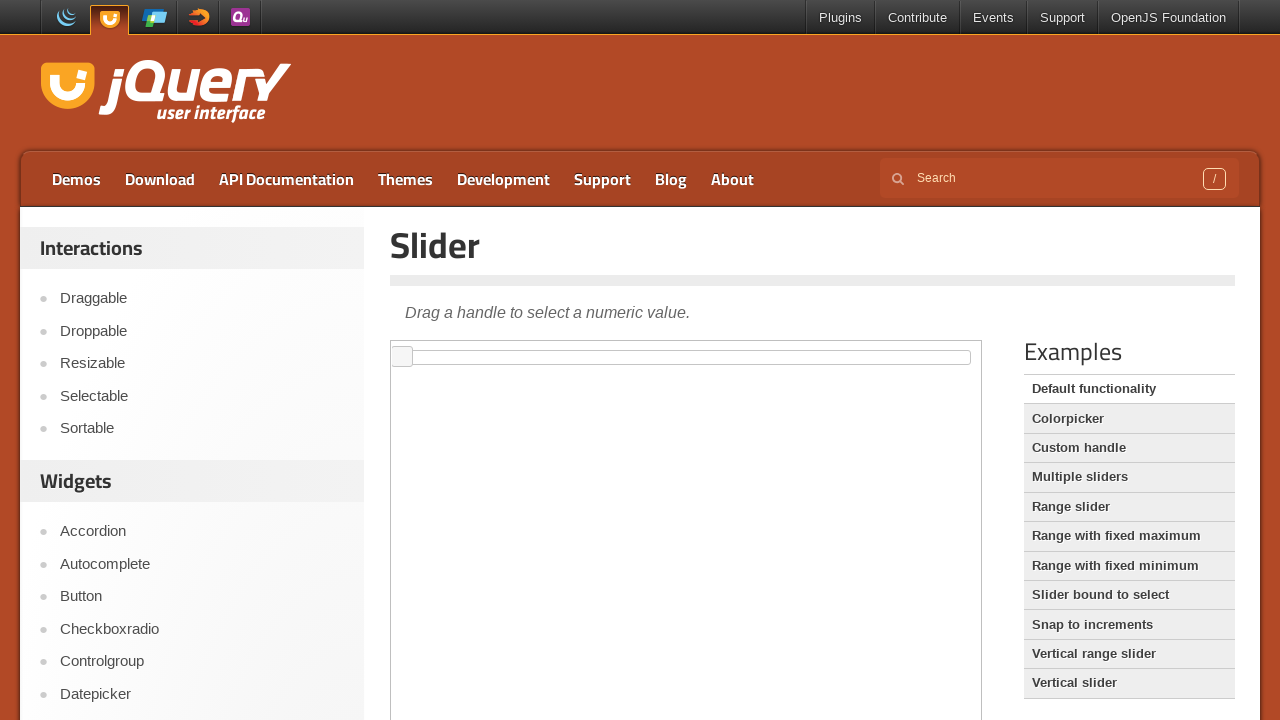

Dragged slider handle 100 pixels to the right using drag and drop at (493, 347)
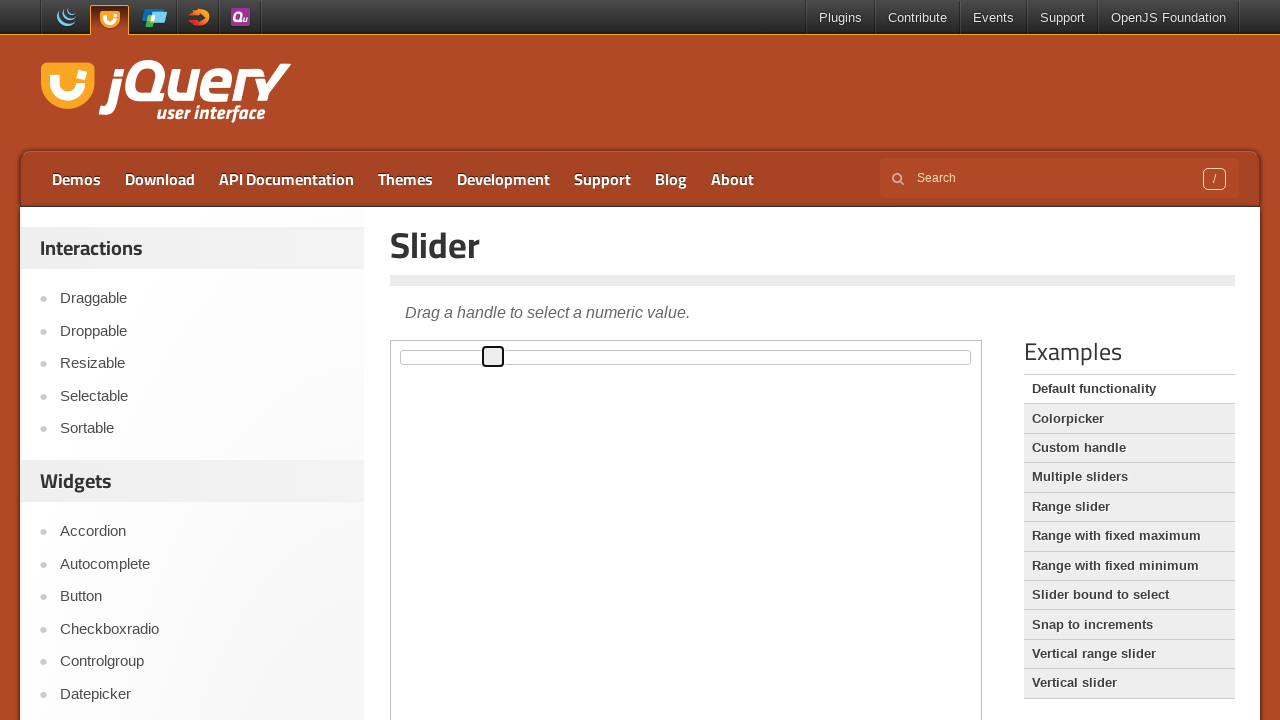

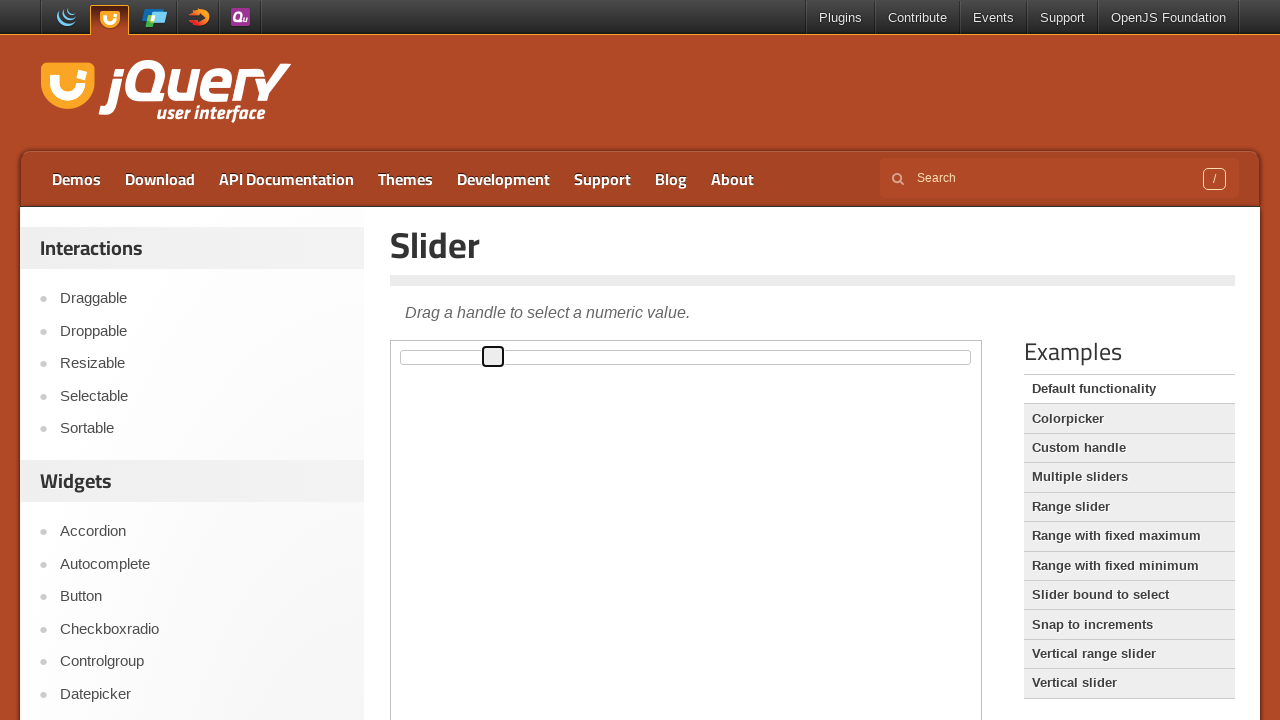